Navigates to the Kia India website

Starting URL: https://www.kia.com/in

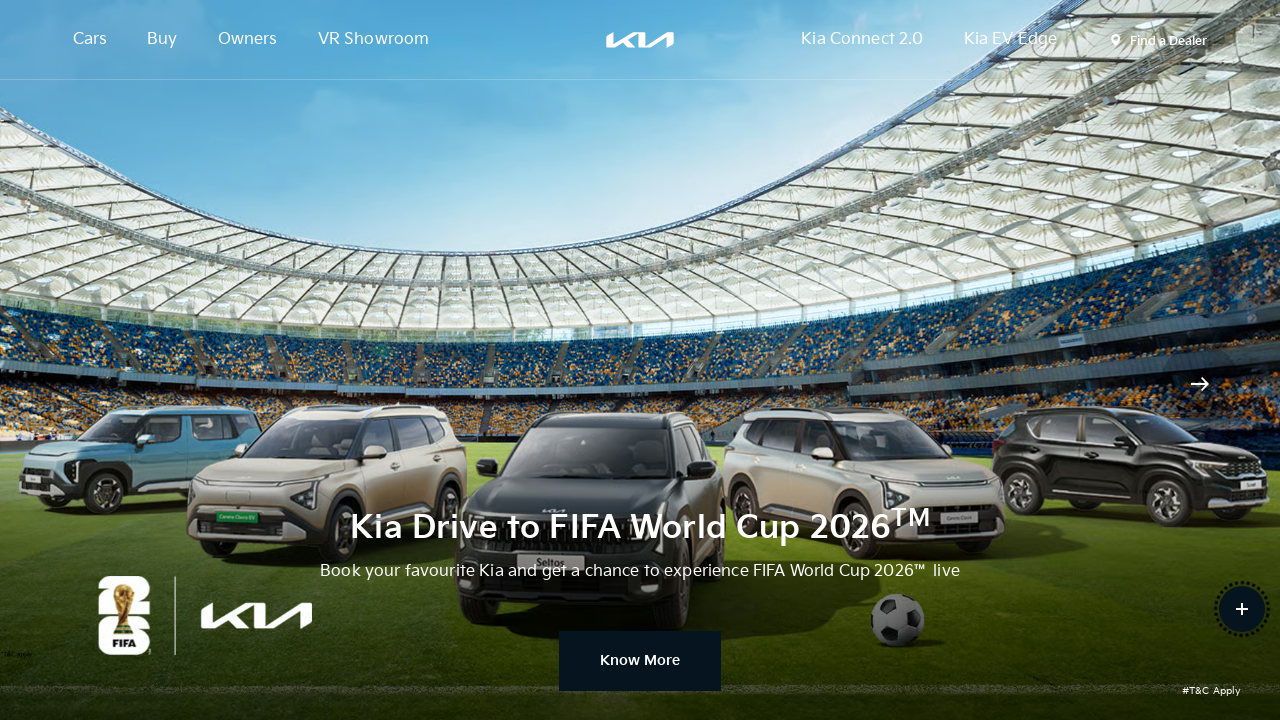

Navigated to Kia India website at https://www.kia.com/in
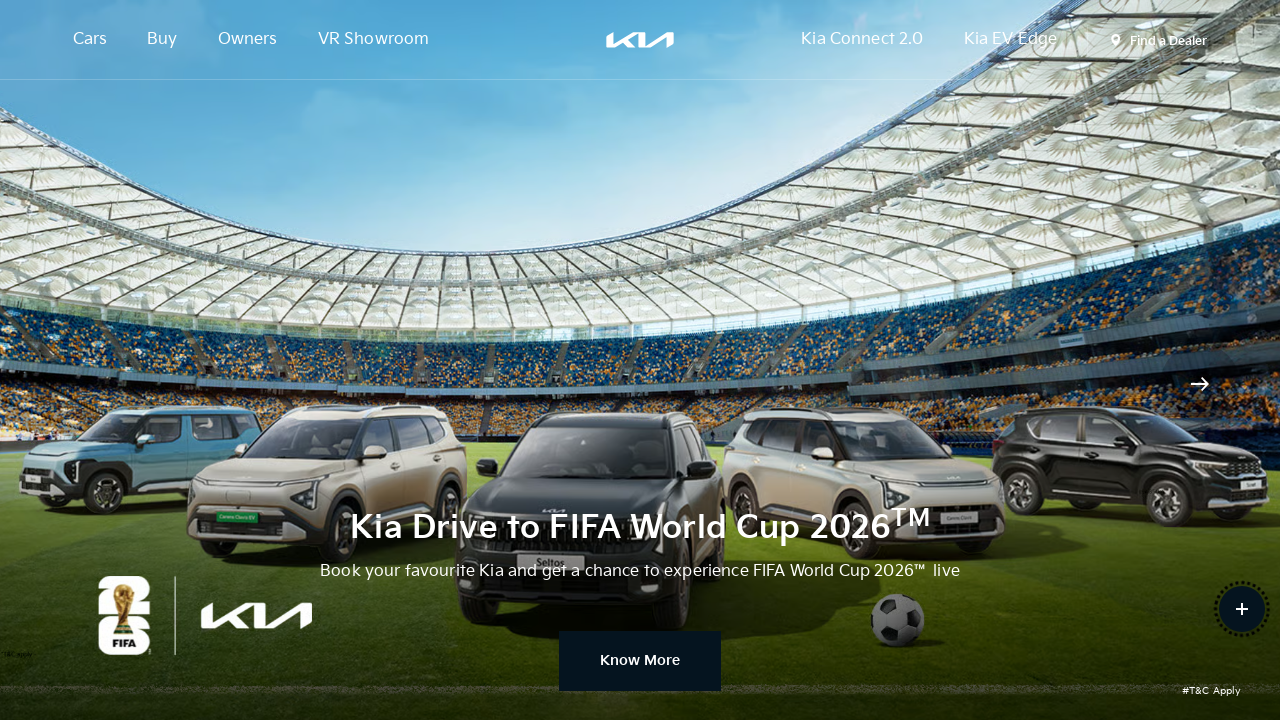

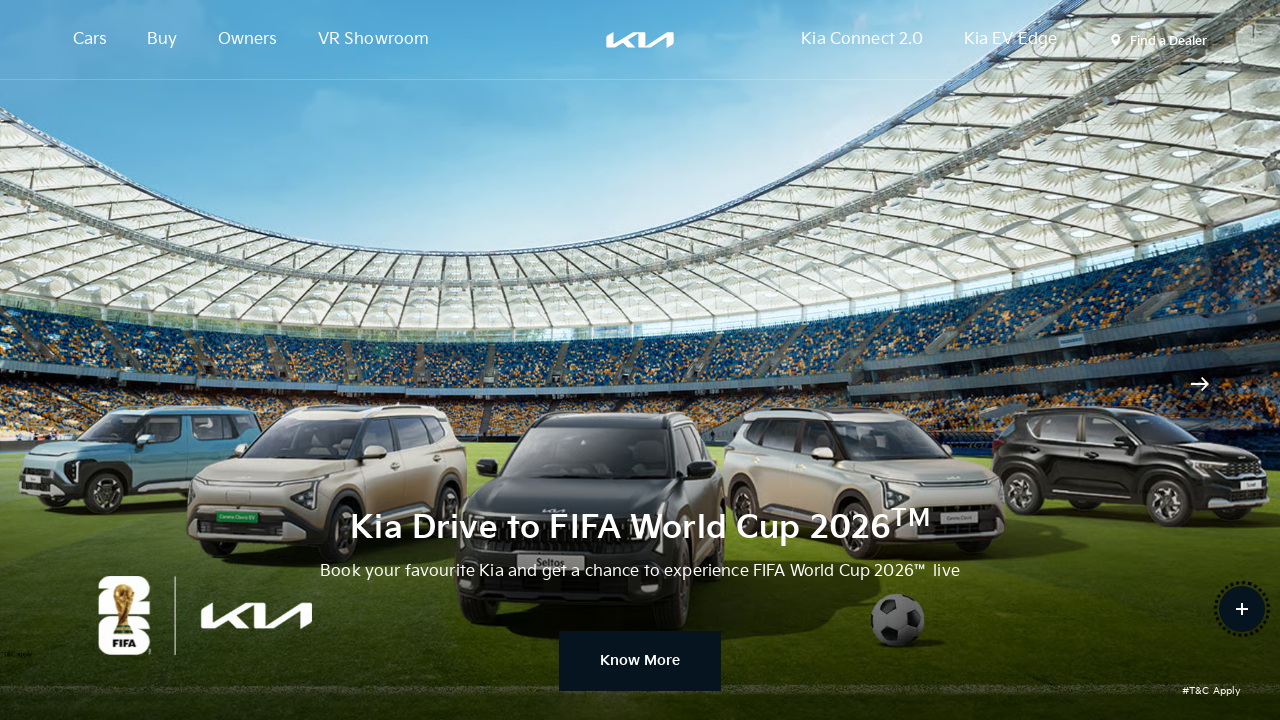